Navigates to a Google Play Store app page for MyPursu, waits for the page to load, verifies the app title is visible, and then navigates back.

Starting URL: https://play.google.com/store/apps/details?id=com.keyutech.mypursu&pli=1

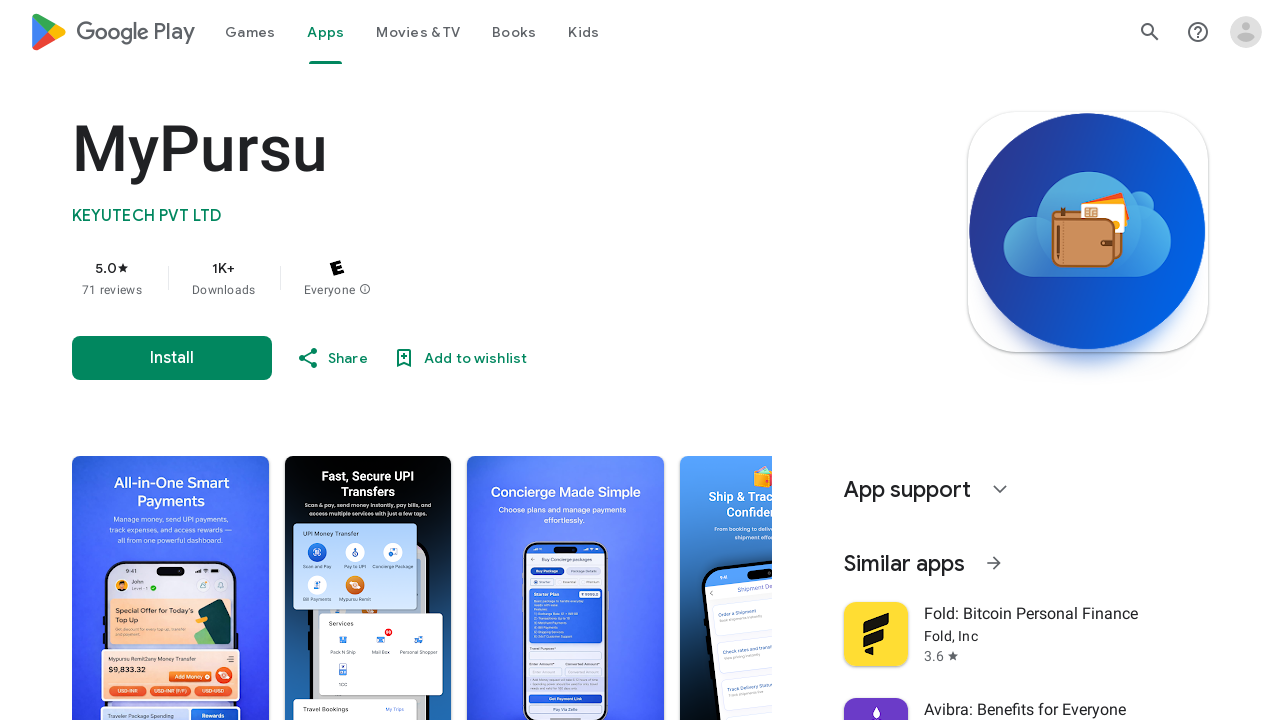

Waited for MyPursu app title to be visible on the page
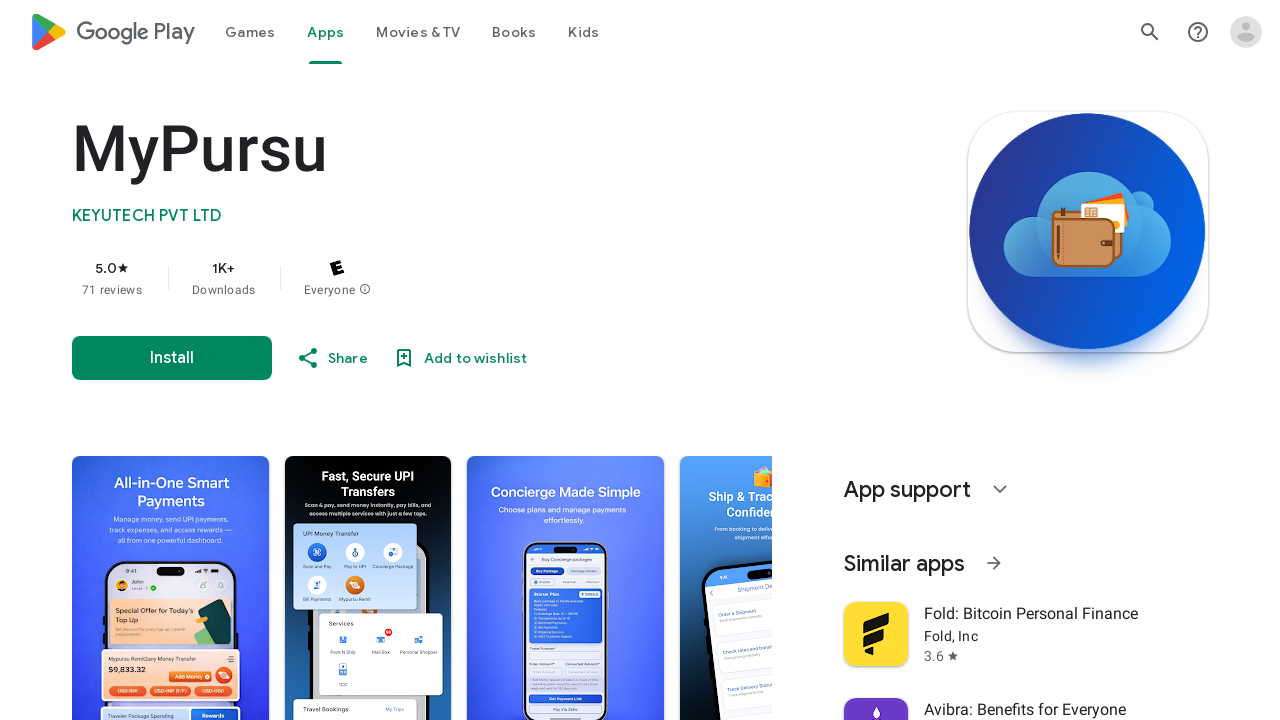

Located the MyPursu app title element
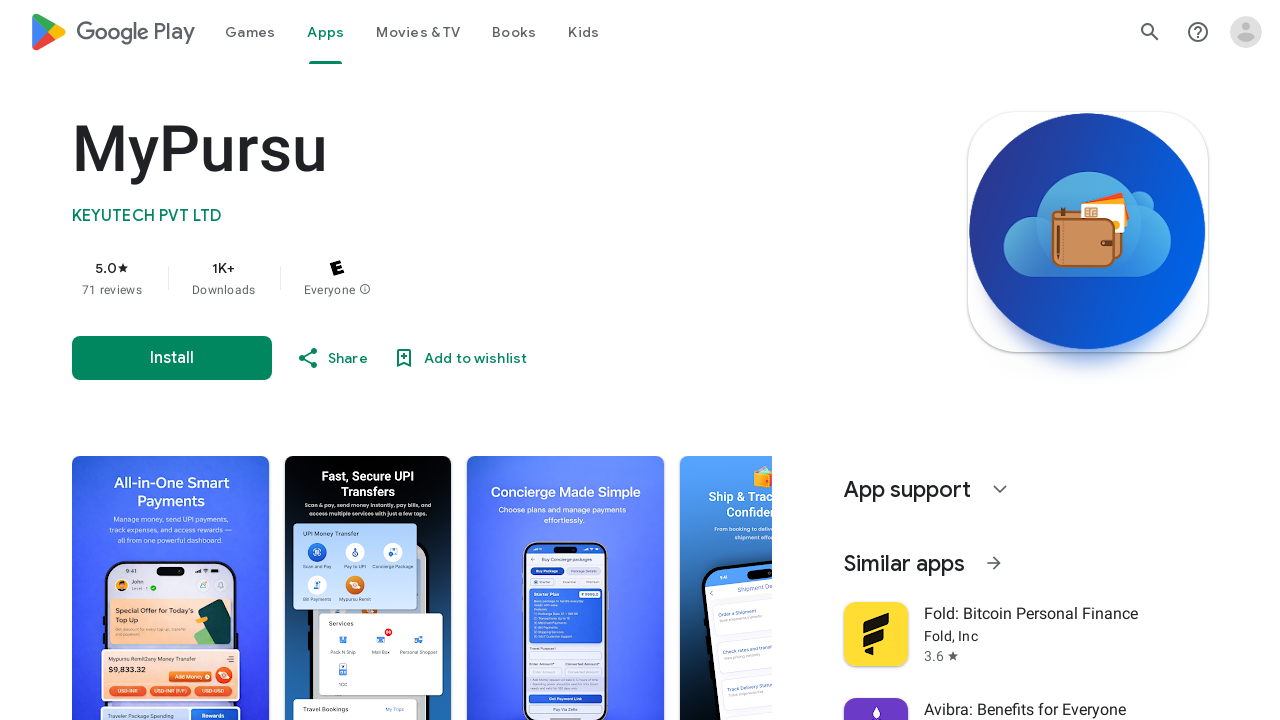

Verified the MyPursu app title is visible
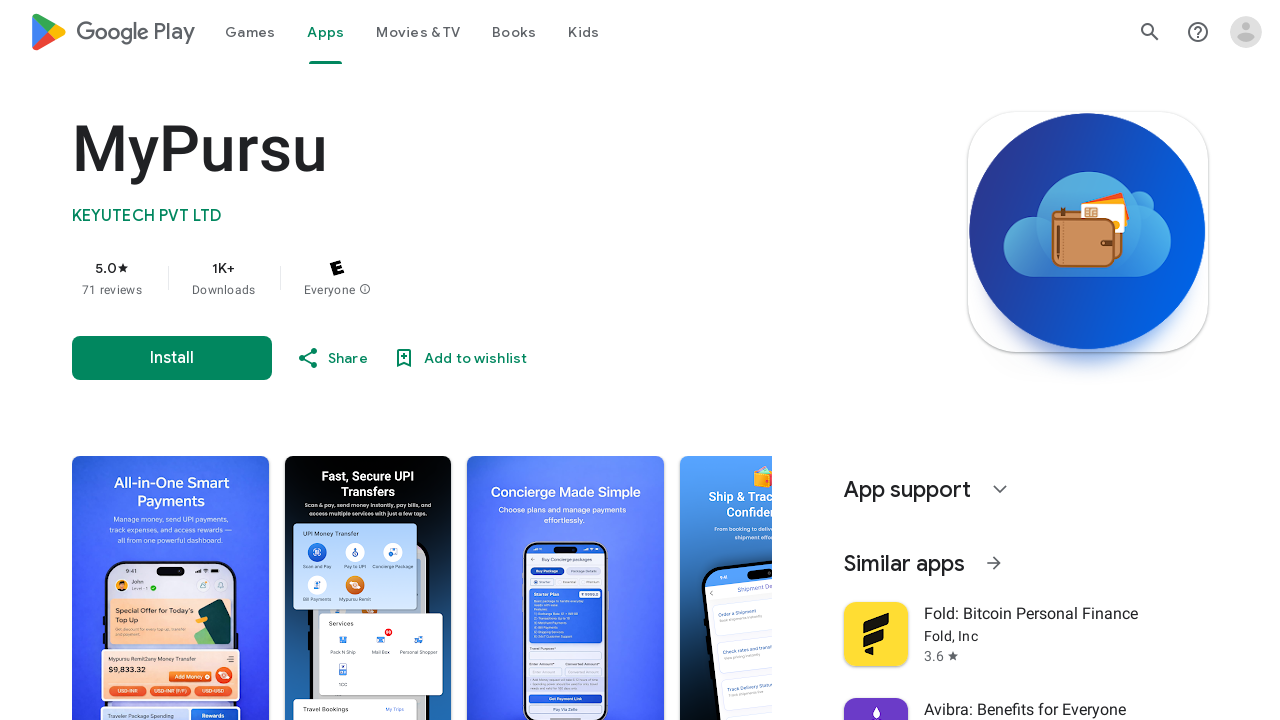

Navigated back to the previous page
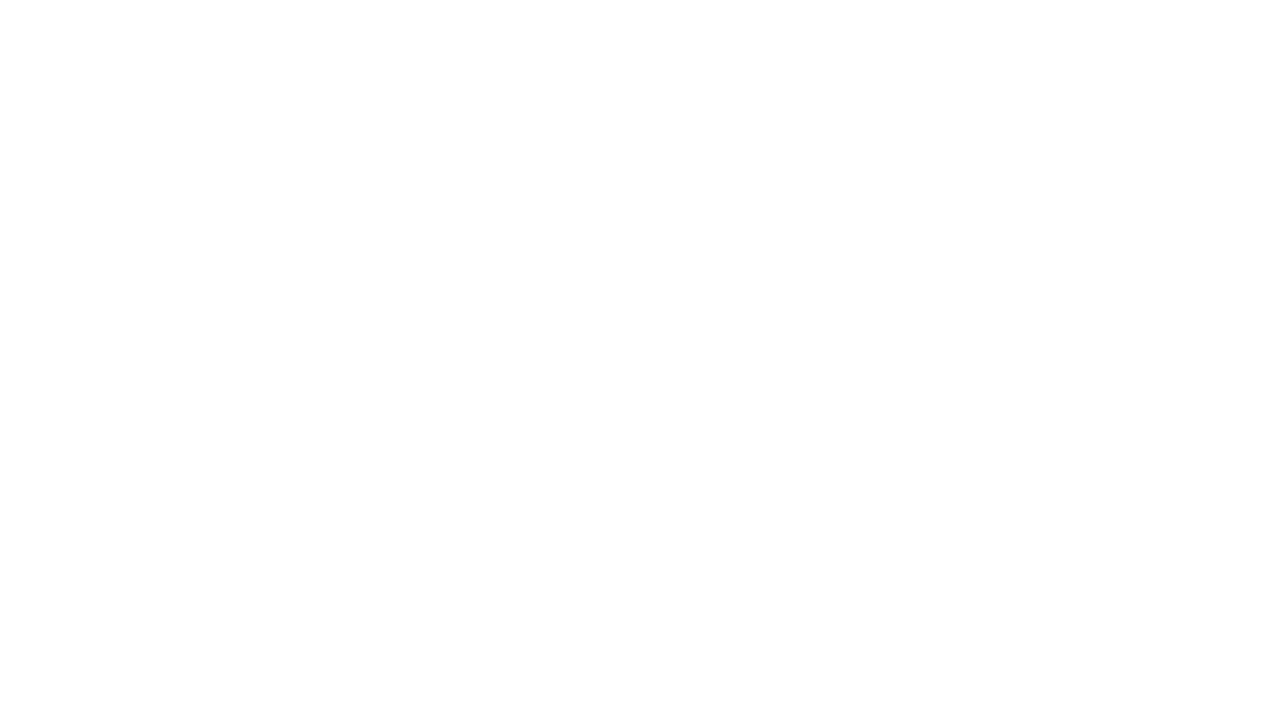

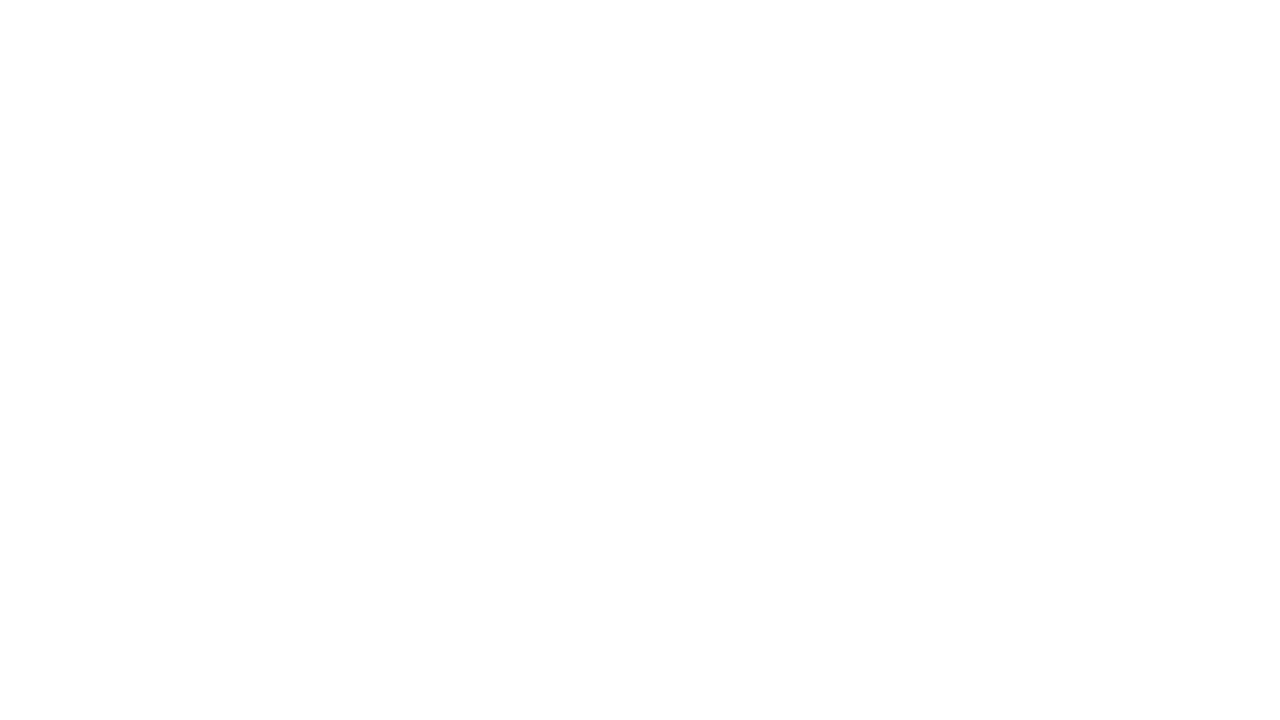